Navigates to a Selenium WebDriver questions page and verifies that links are present on the page

Starting URL: https://www.techbeamers.com/selenium-webdriver-questions/

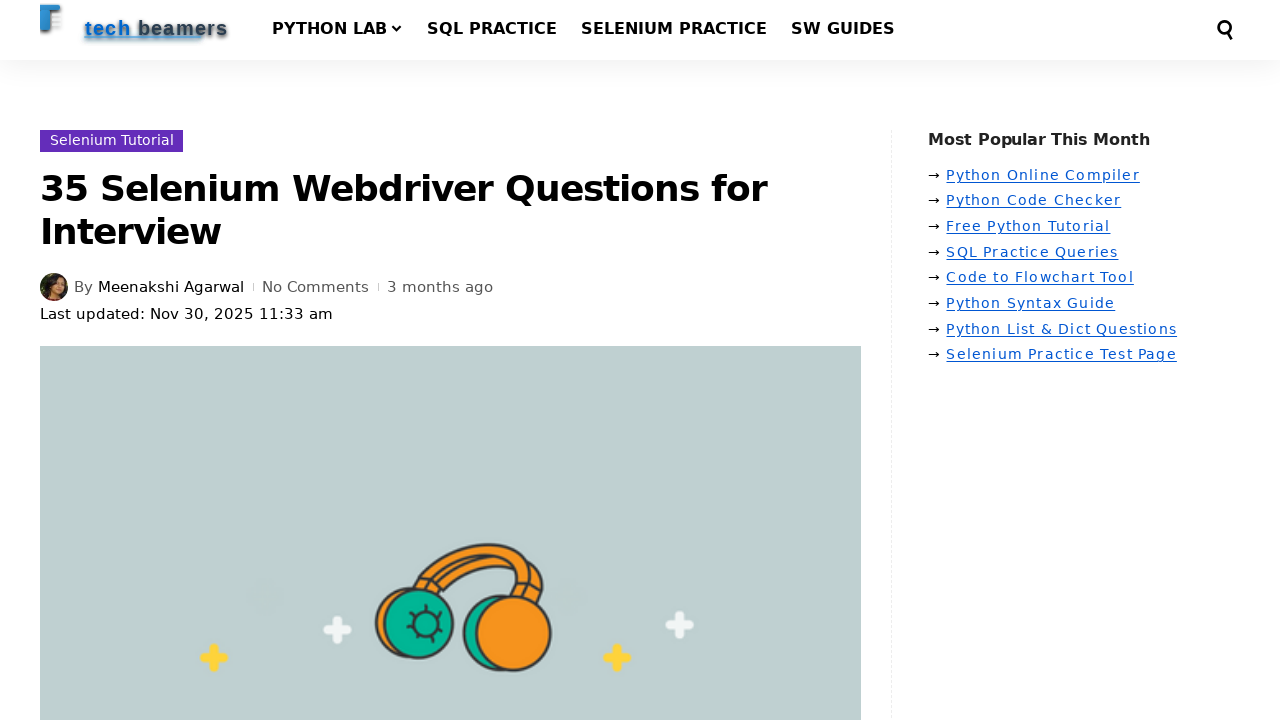

Navigated to Selenium WebDriver questions page
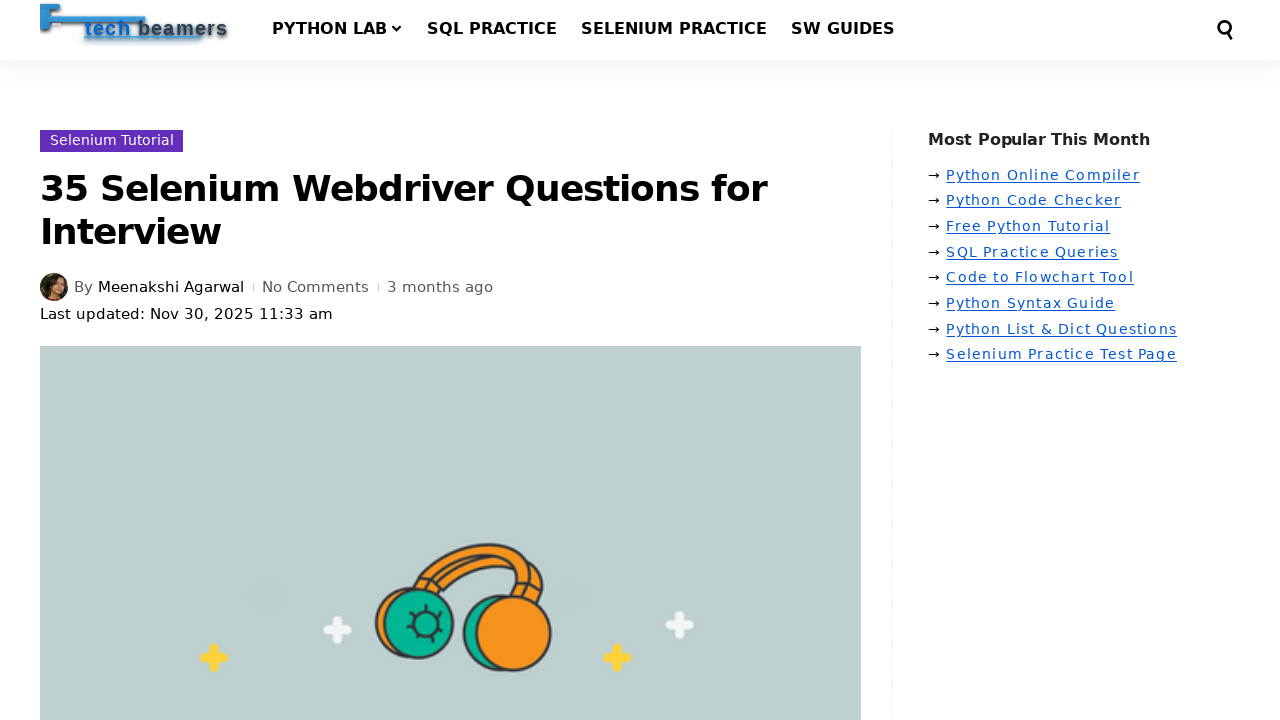

Page loaded and link elements are present
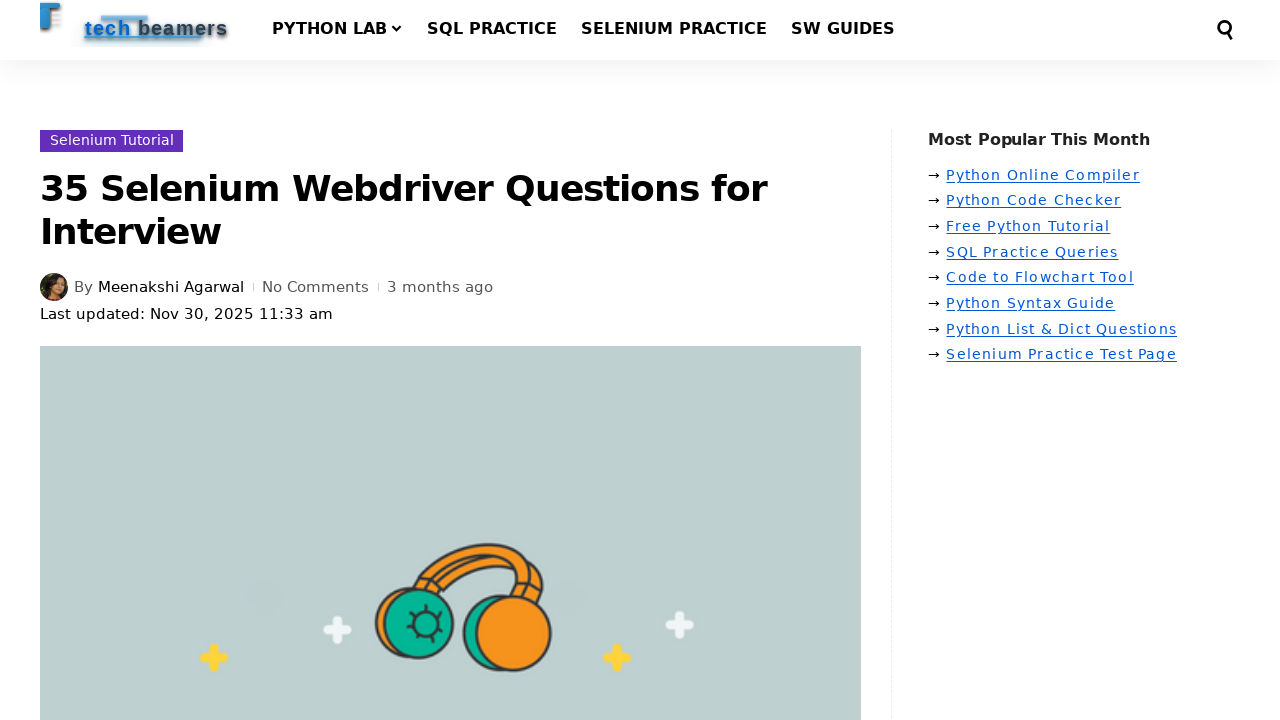

Found 116 link elements on the page
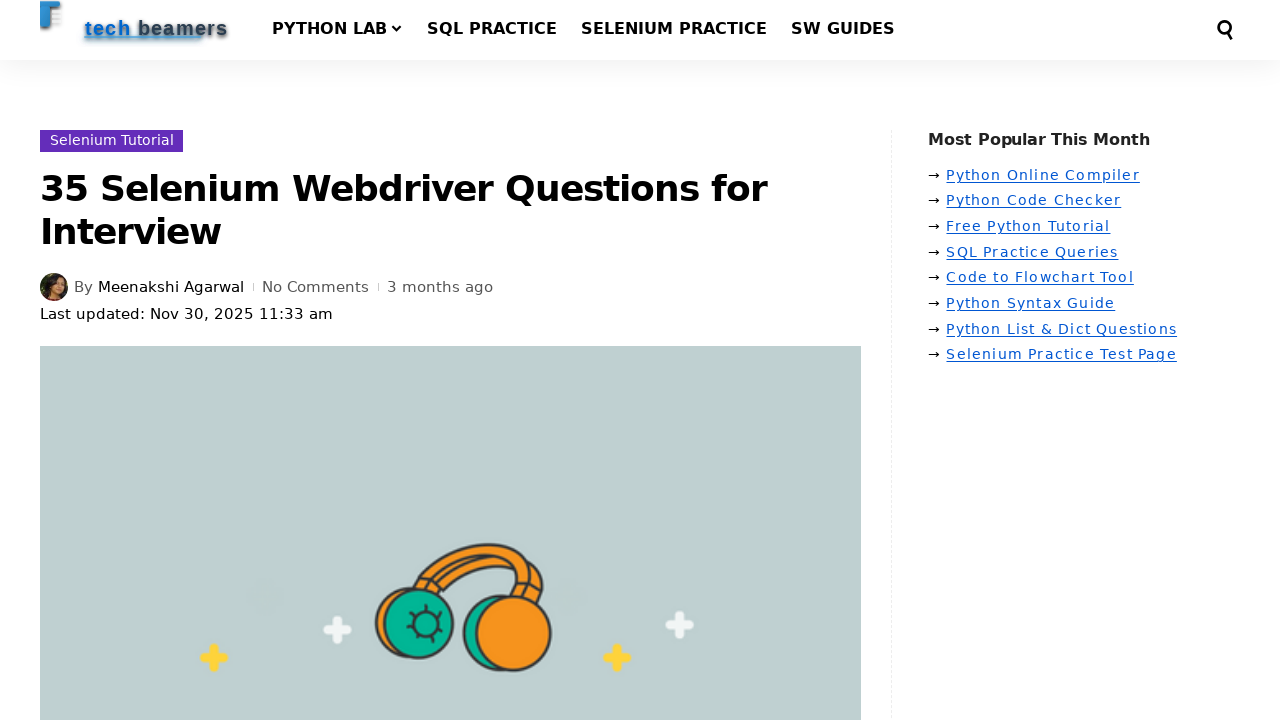

Verified that at least one link is present on the page
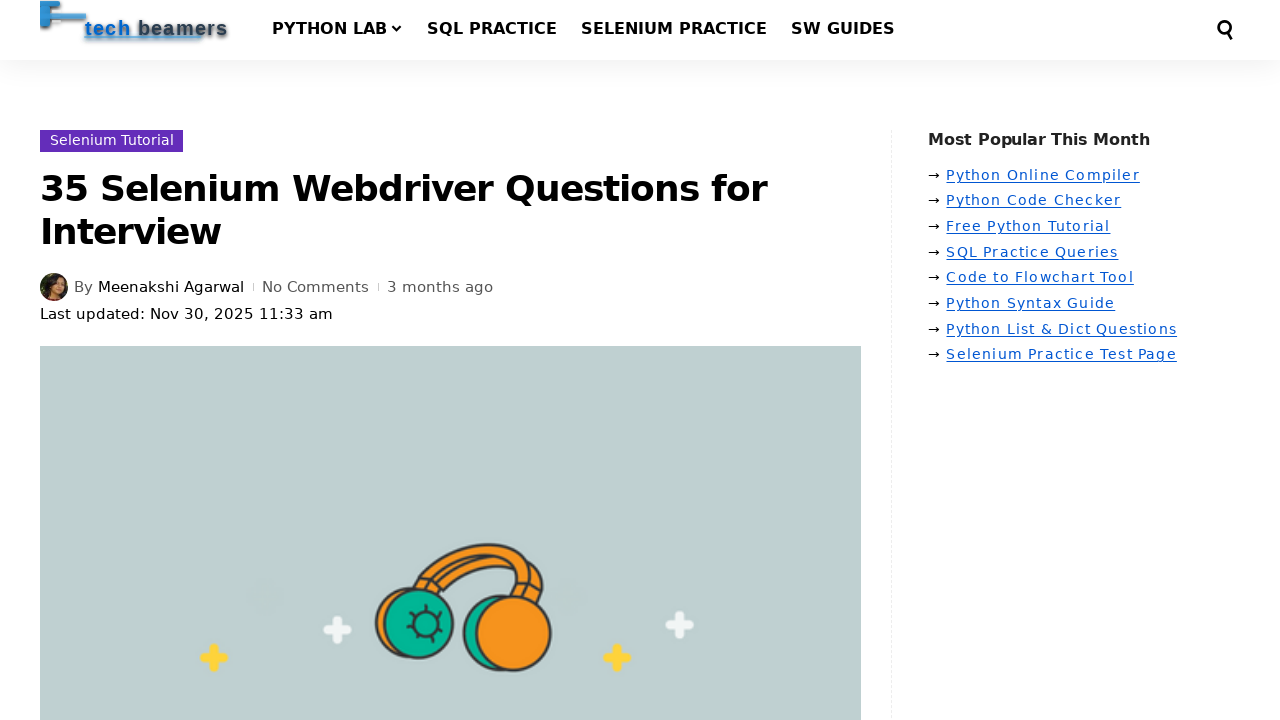

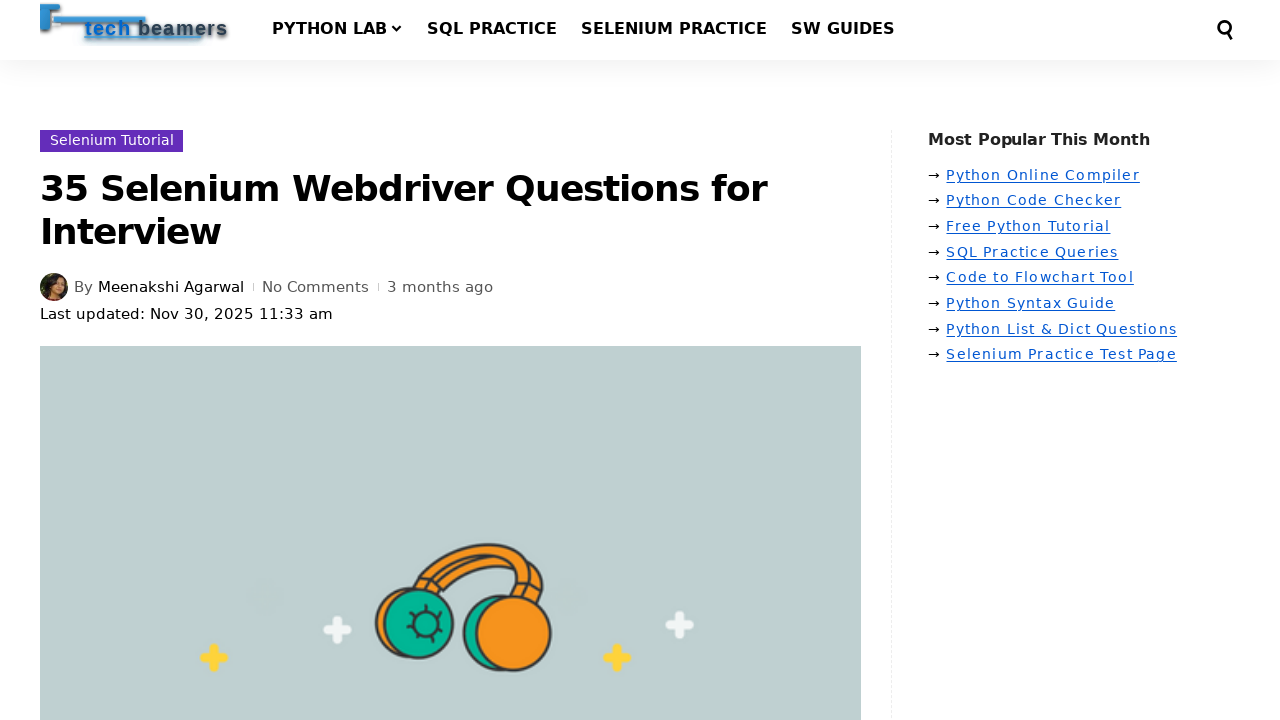